Tests search functionality by searching for a term that should return results and verifies that result sections are displayed

Starting URL: https://playwright.dev

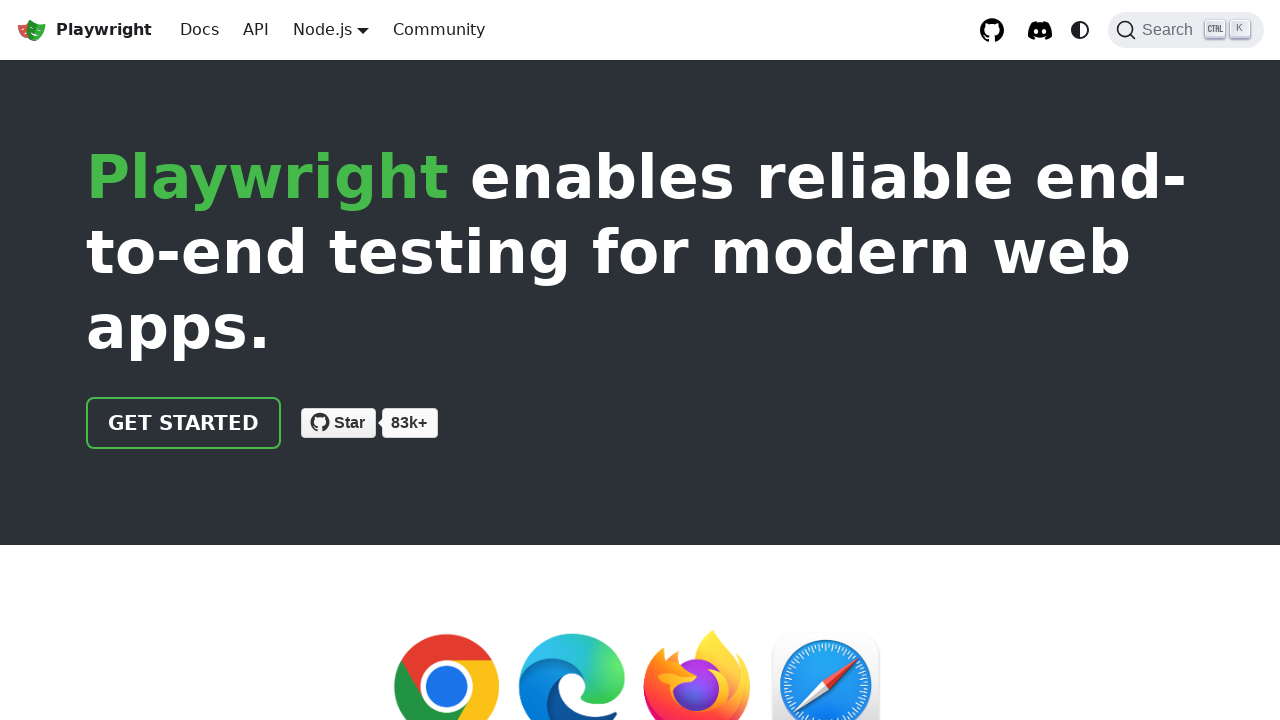

Clicked search button (Ctrl+K) at (1186, 30) on internal:role=button[name="Search (Ctrl+K)"i]
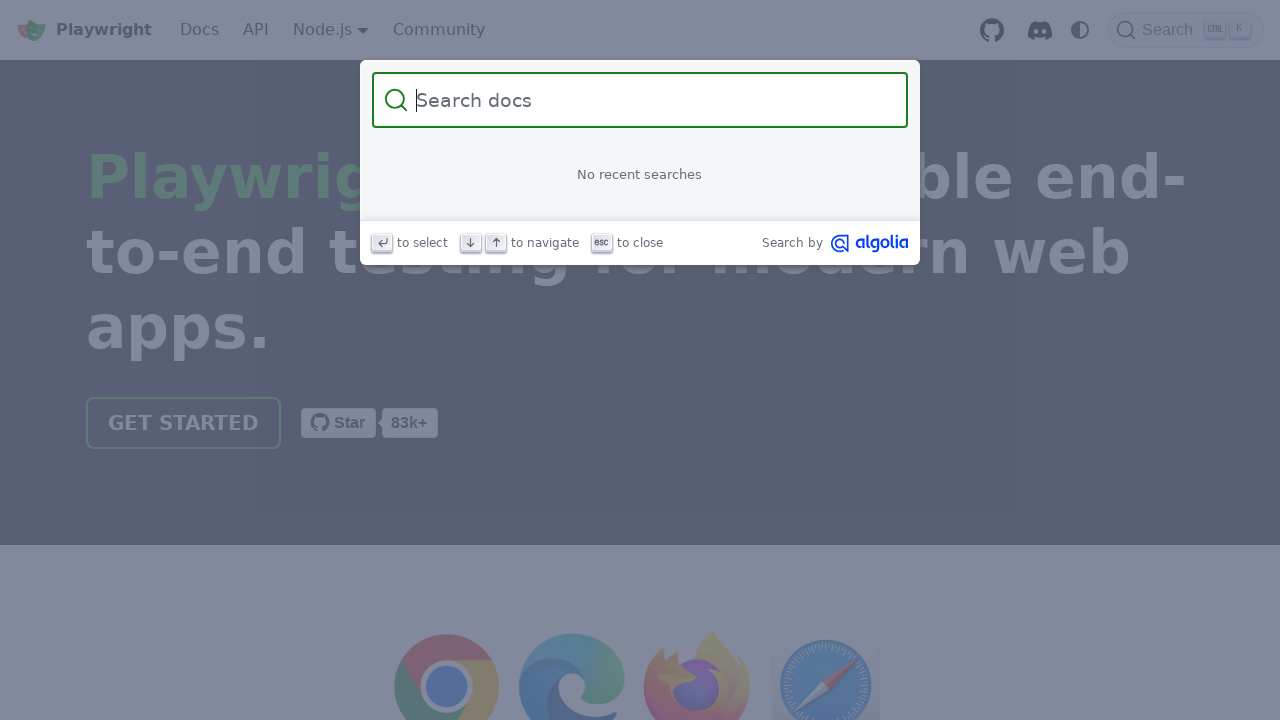

Clicked on search input field at (652, 100) on internal:attr=[placeholder="Search docs"i]
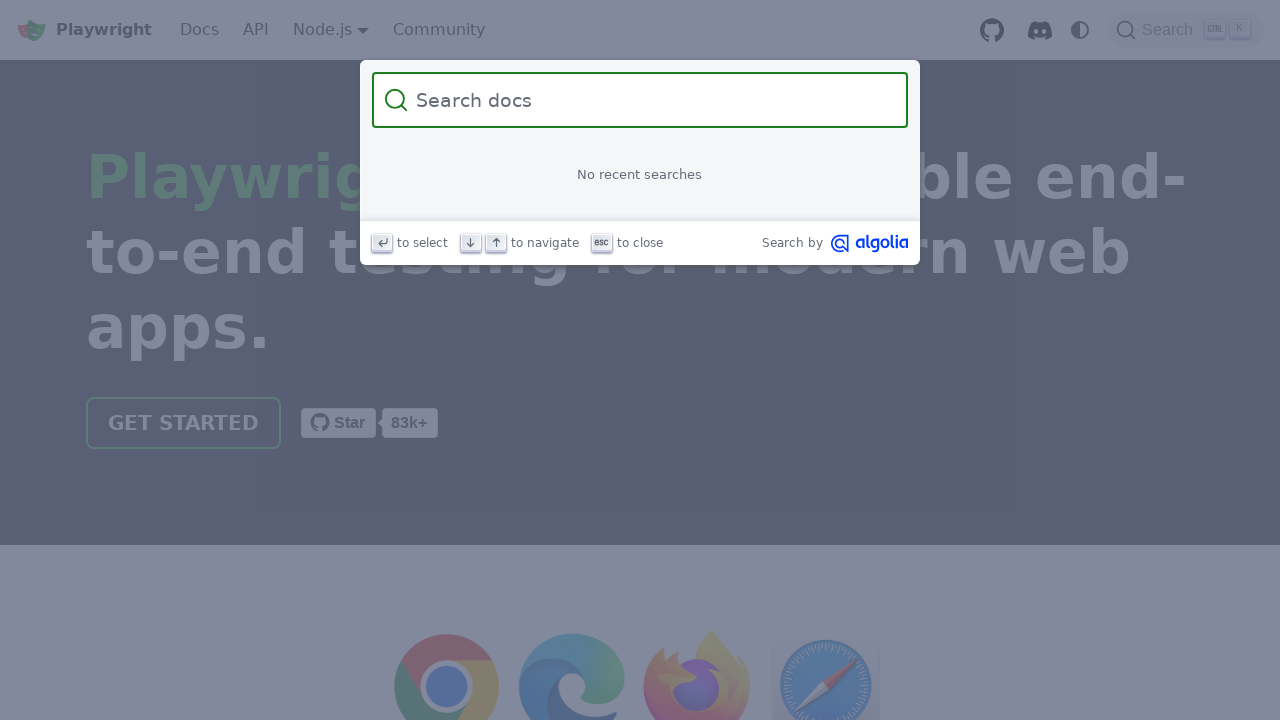

Filled search box with 'havetext' query on internal:attr=[placeholder="Search docs"i]
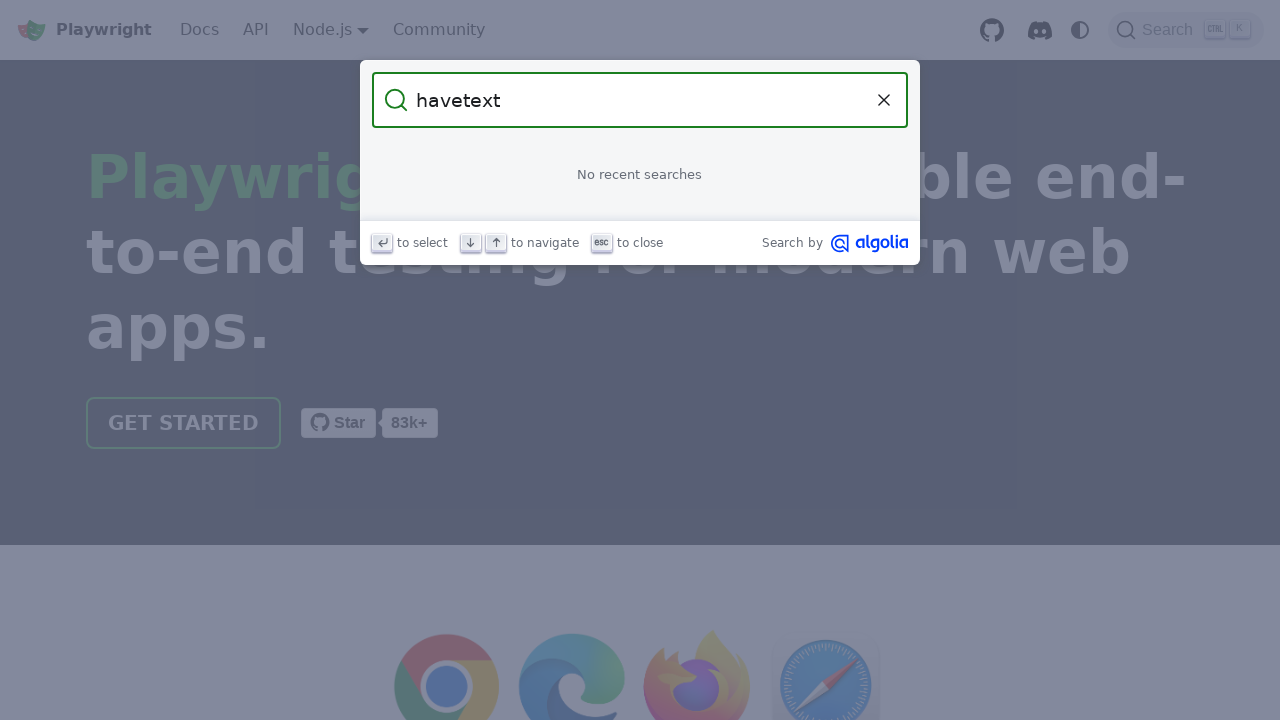

Search results section loaded and visible
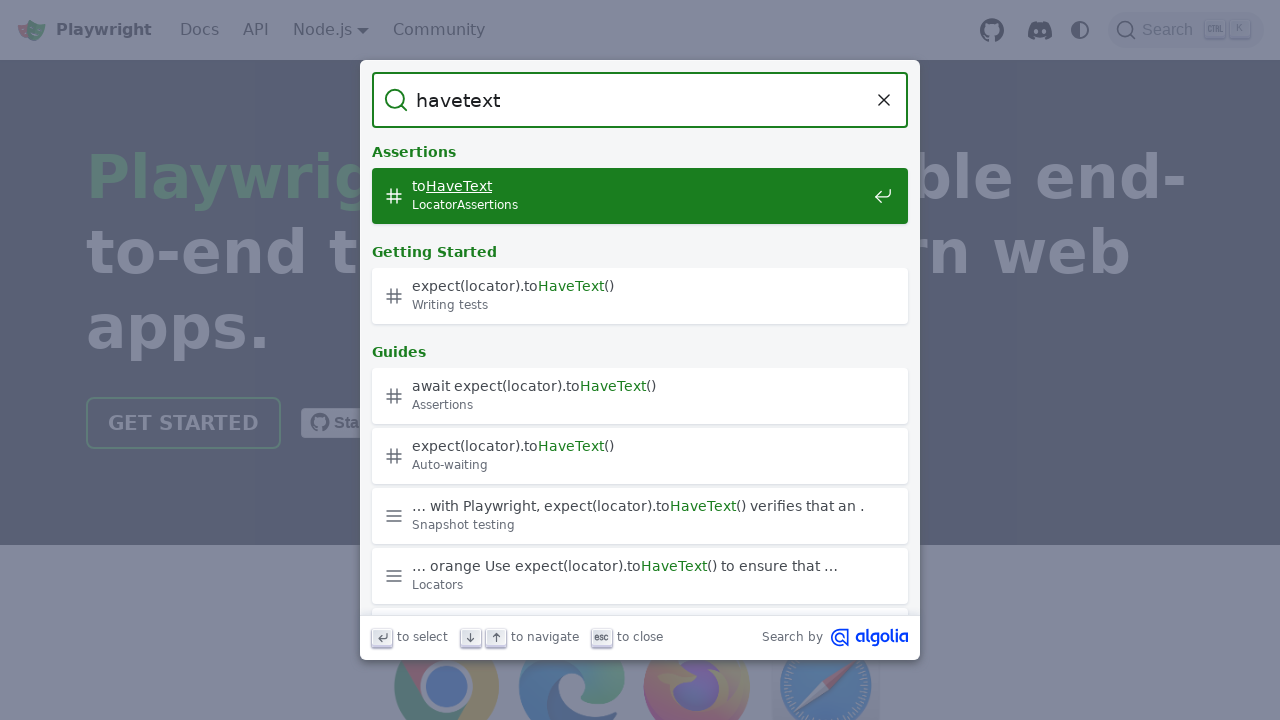

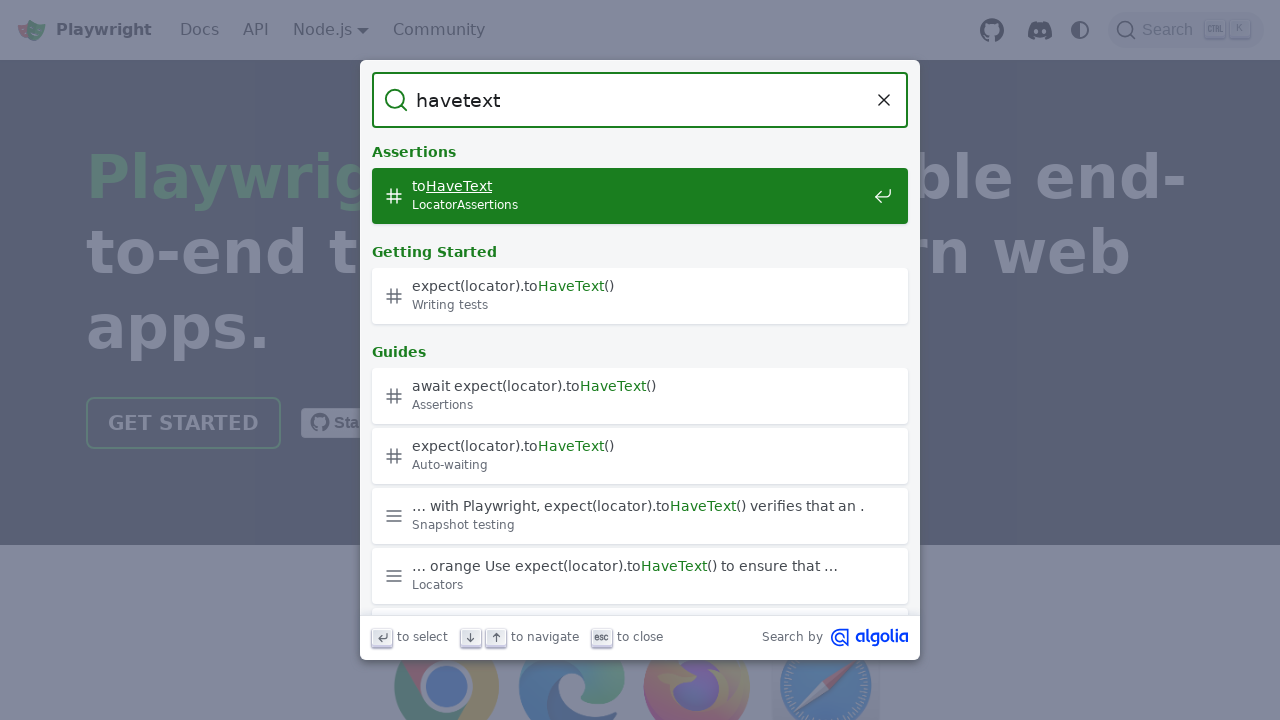